Navigates to the Privacy page and verifies that the H2 header contains the text "Privacy".

Starting URL: https://www.99-bottles-of-beer.net/

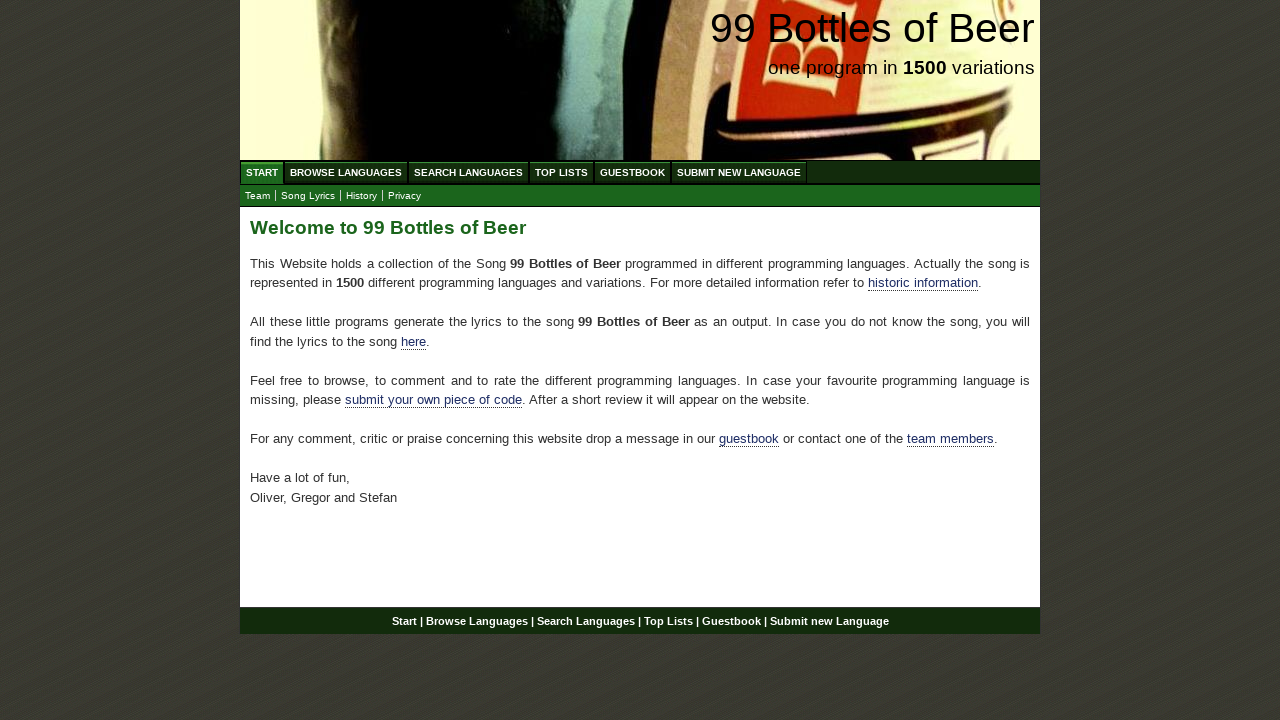

Clicked on Privacy link in submenu at (404, 196) on xpath=//ul[@id='submenu']/li/a[@href='impressum.html']
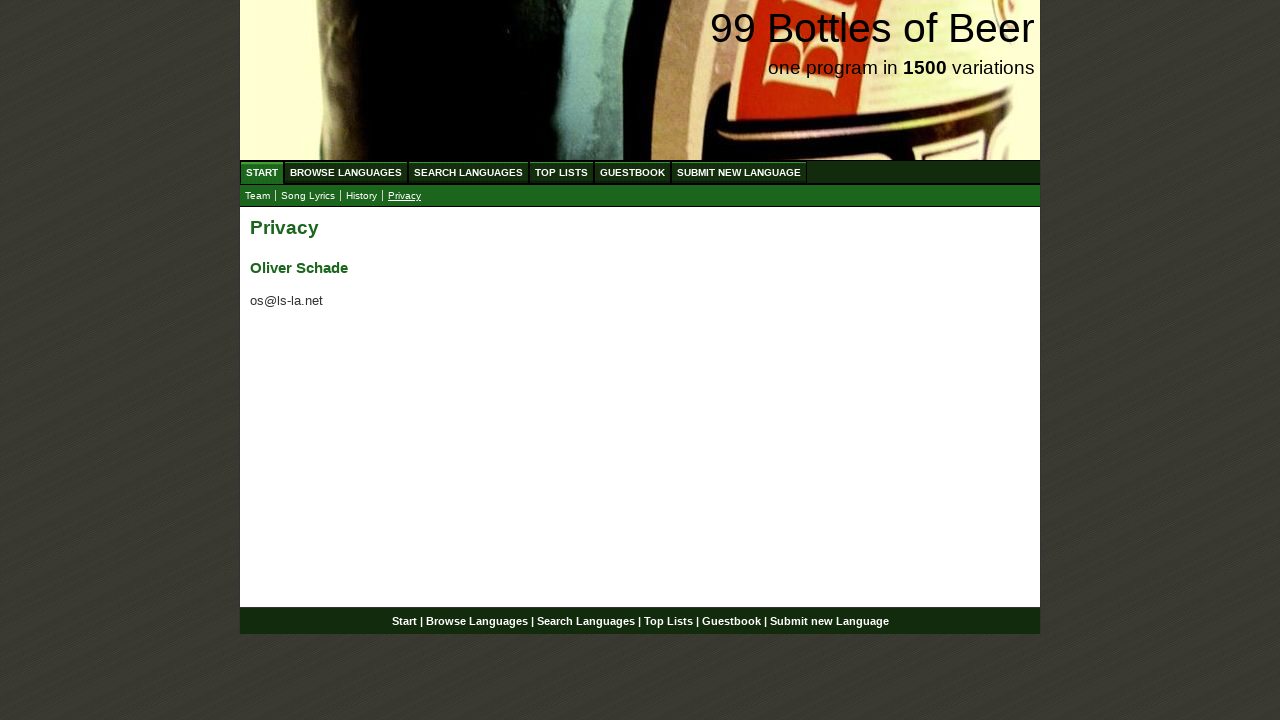

H2 header in main content area is visible
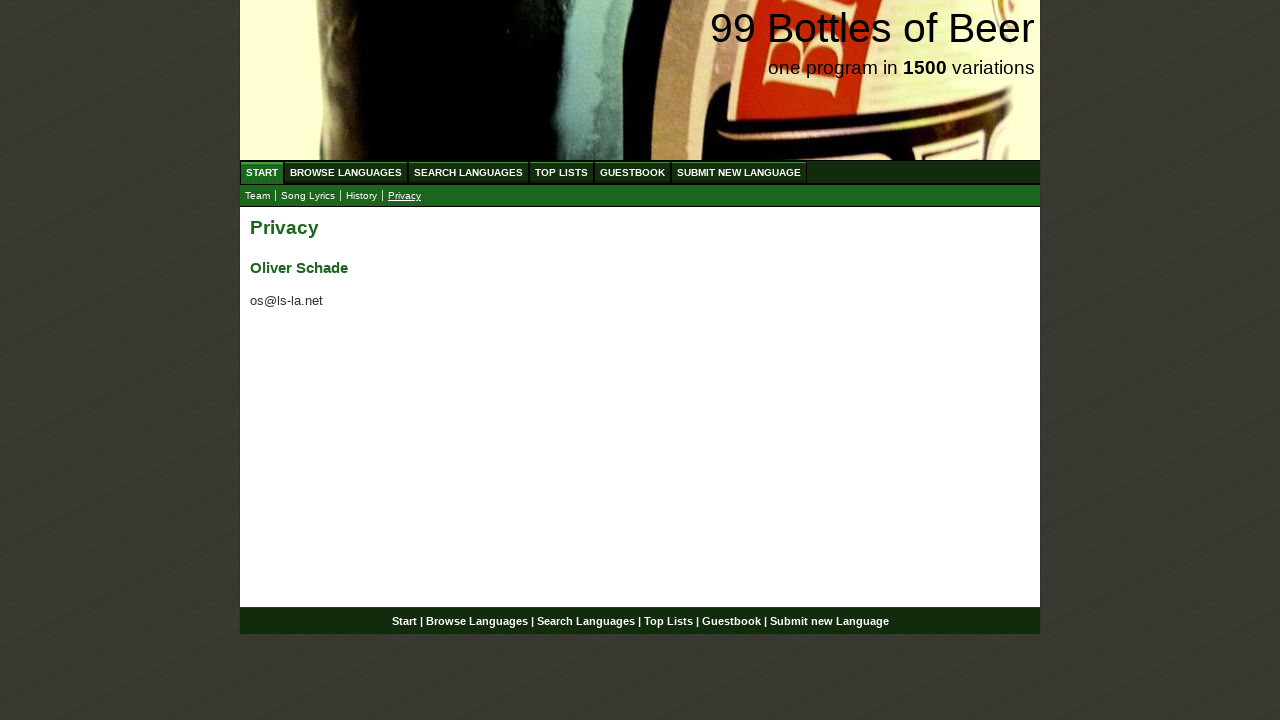

Verified H2 header contains text 'Privacy'
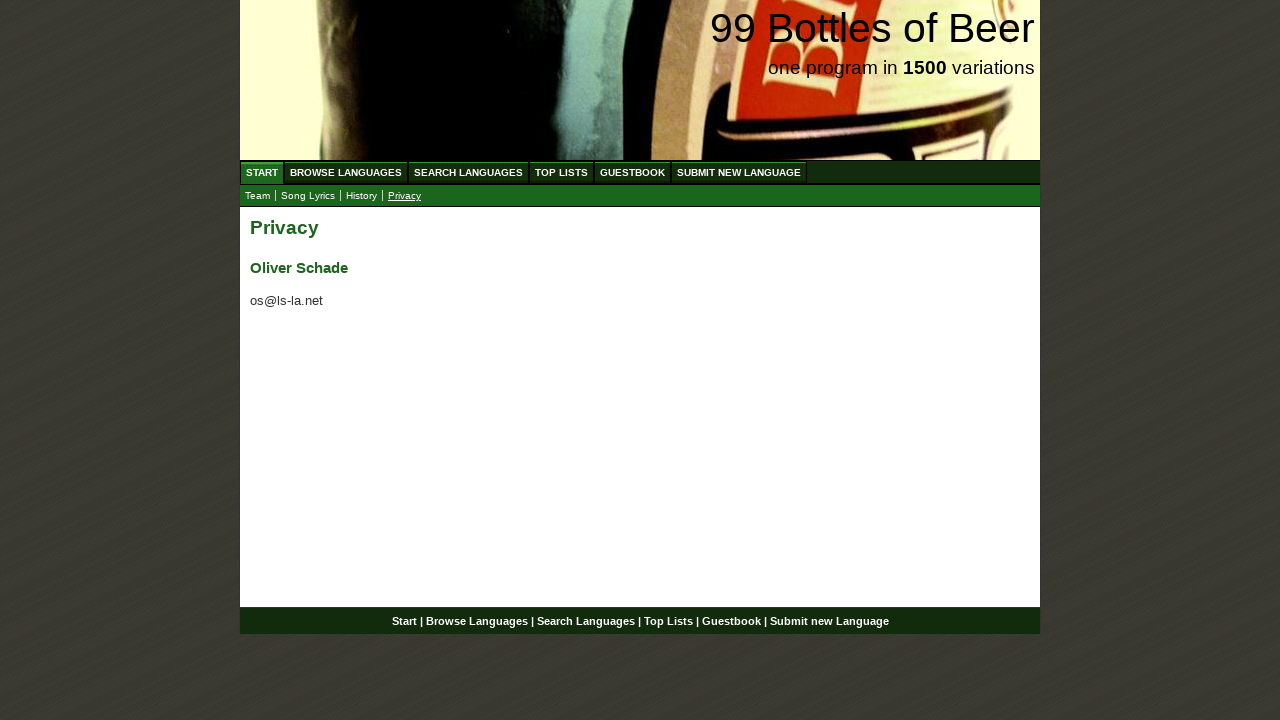

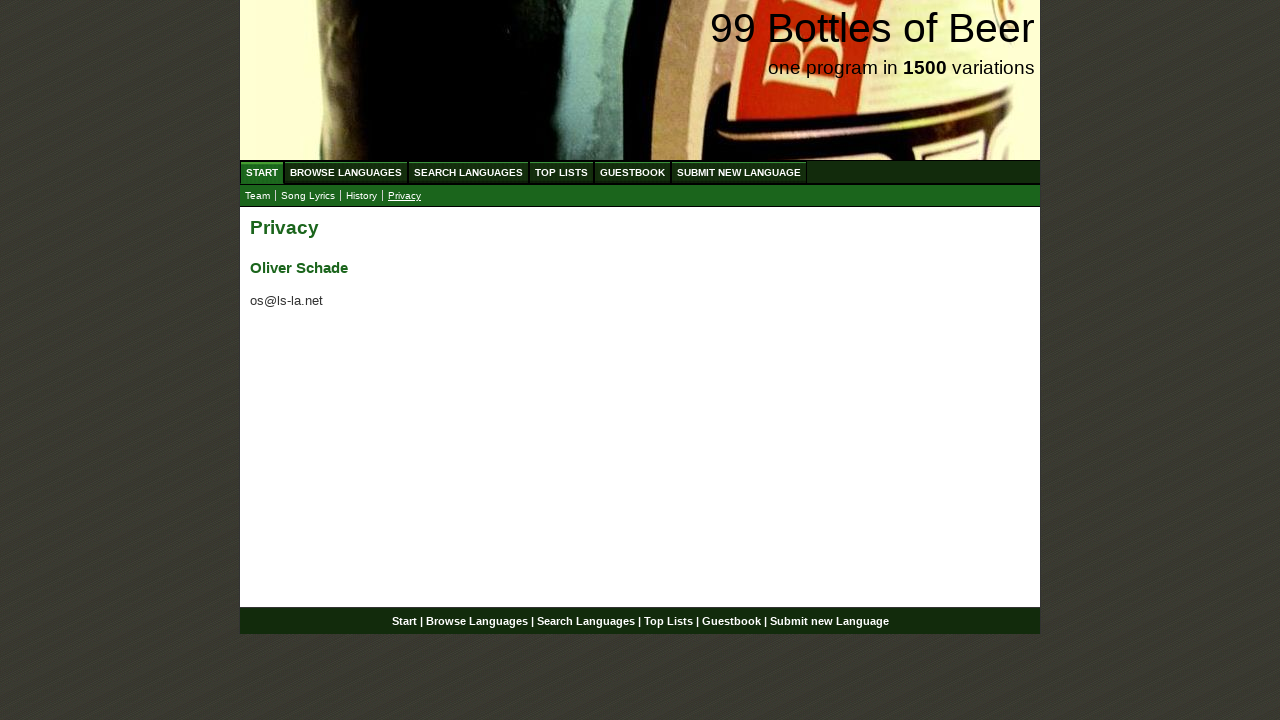